Tests the double-click button functionality by performing single, right, and double clicks

Starting URL: https://demoqa.com/elements

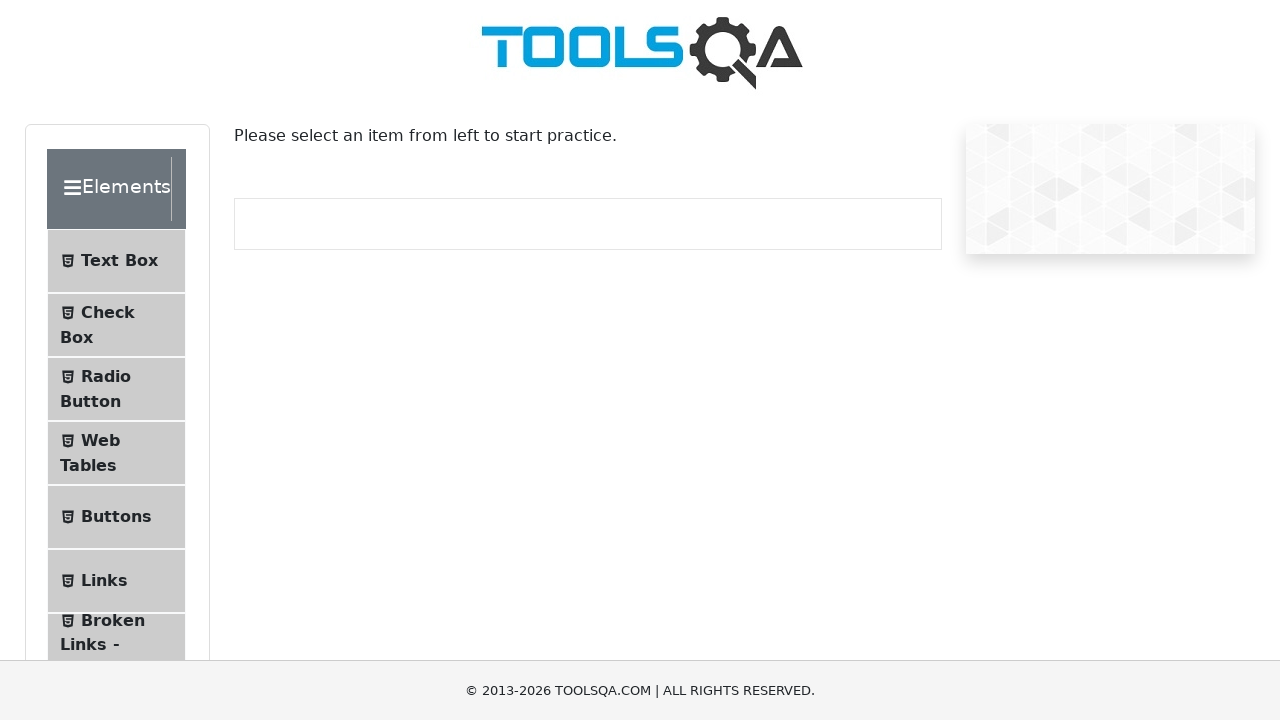

Clicked on Buttons menu item at (116, 517) on li >> internal:has-text="Buttons"i
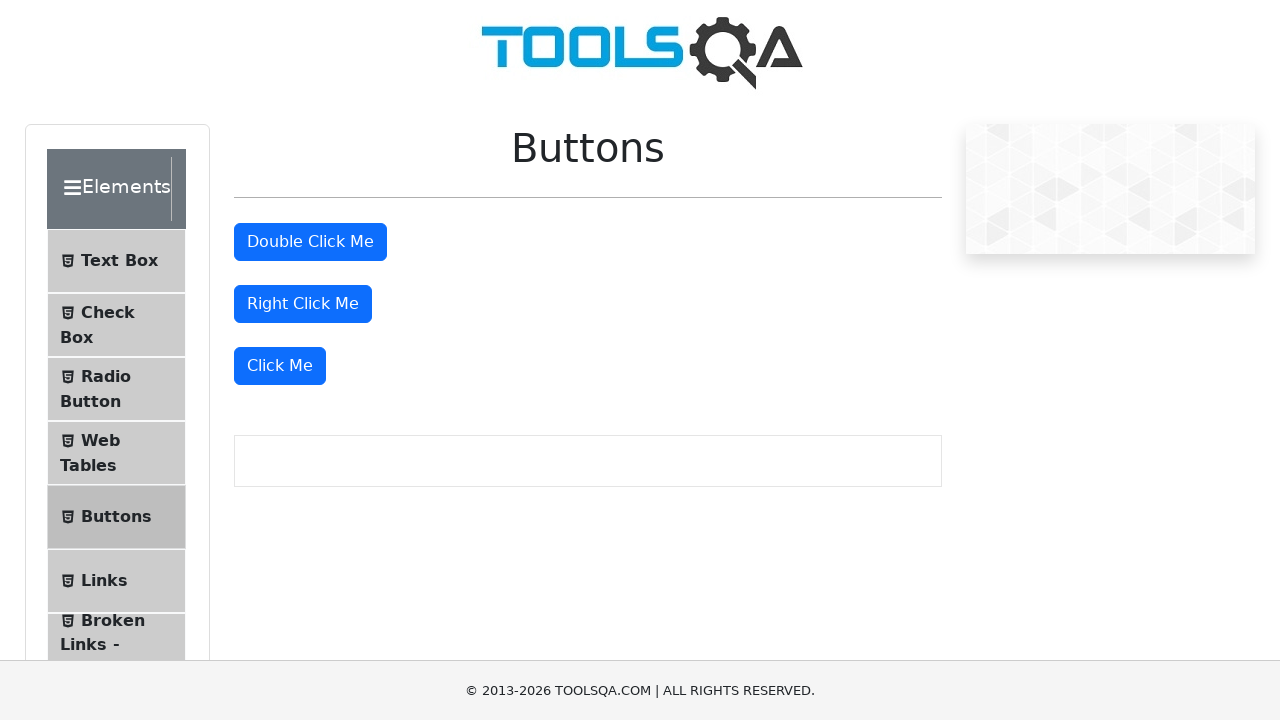

Performed single click on Double Click Me button at (310, 242) on internal:role=button[name="Double Click Me"i]
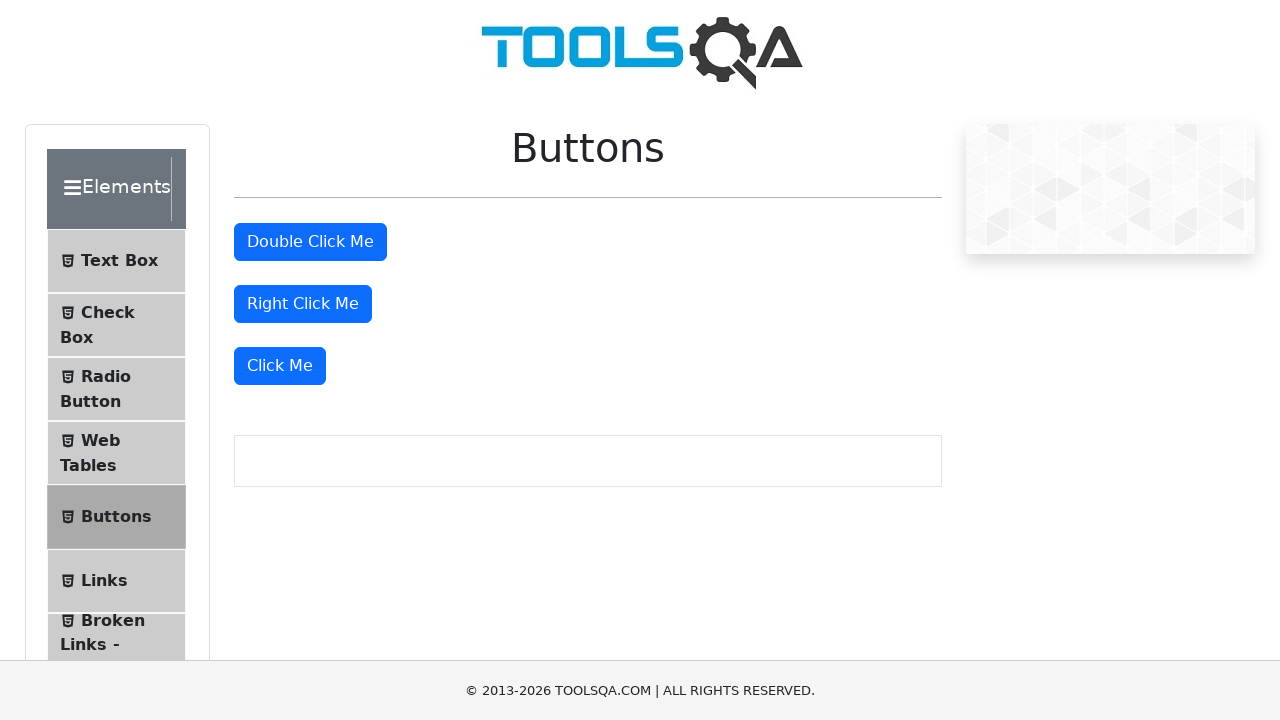

Performed right click on Double Click Me button at (310, 242) on internal:role=button[name="Double Click Me"i]
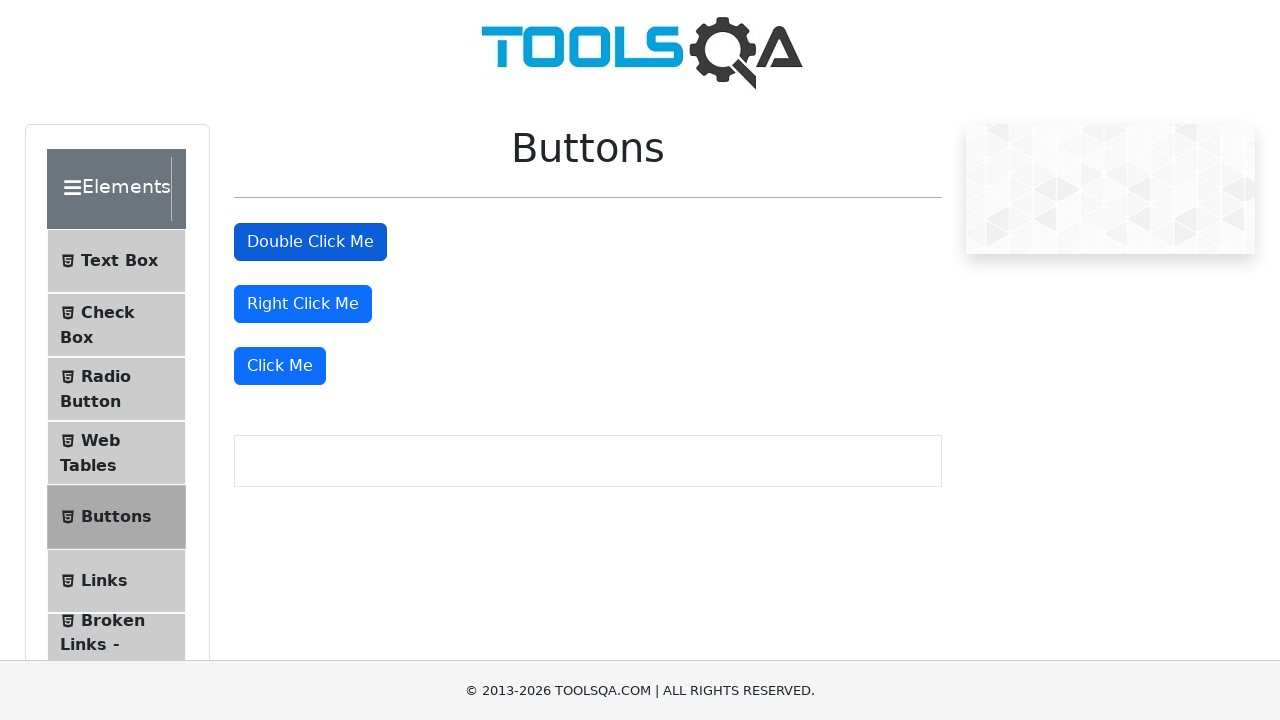

Performed double click on Double Click Me button at (310, 242) on internal:role=button[name="Double Click Me"i]
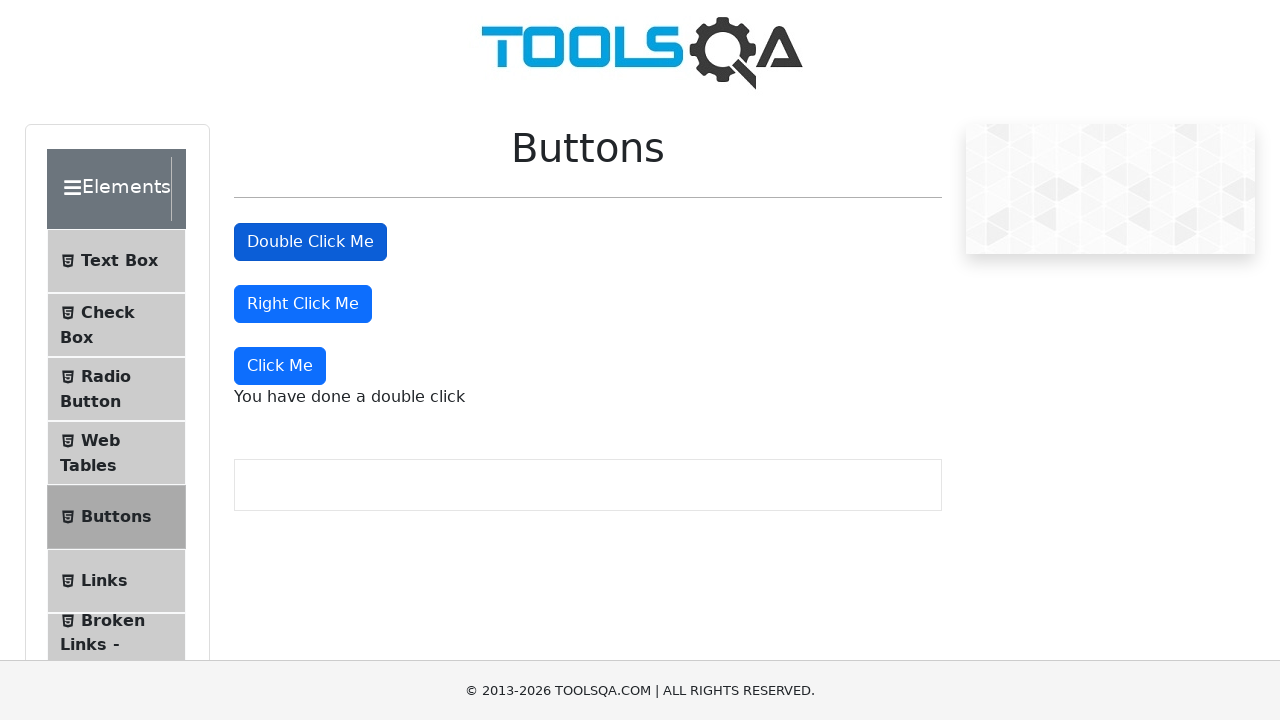

Success message 'You have done a double click' appeared
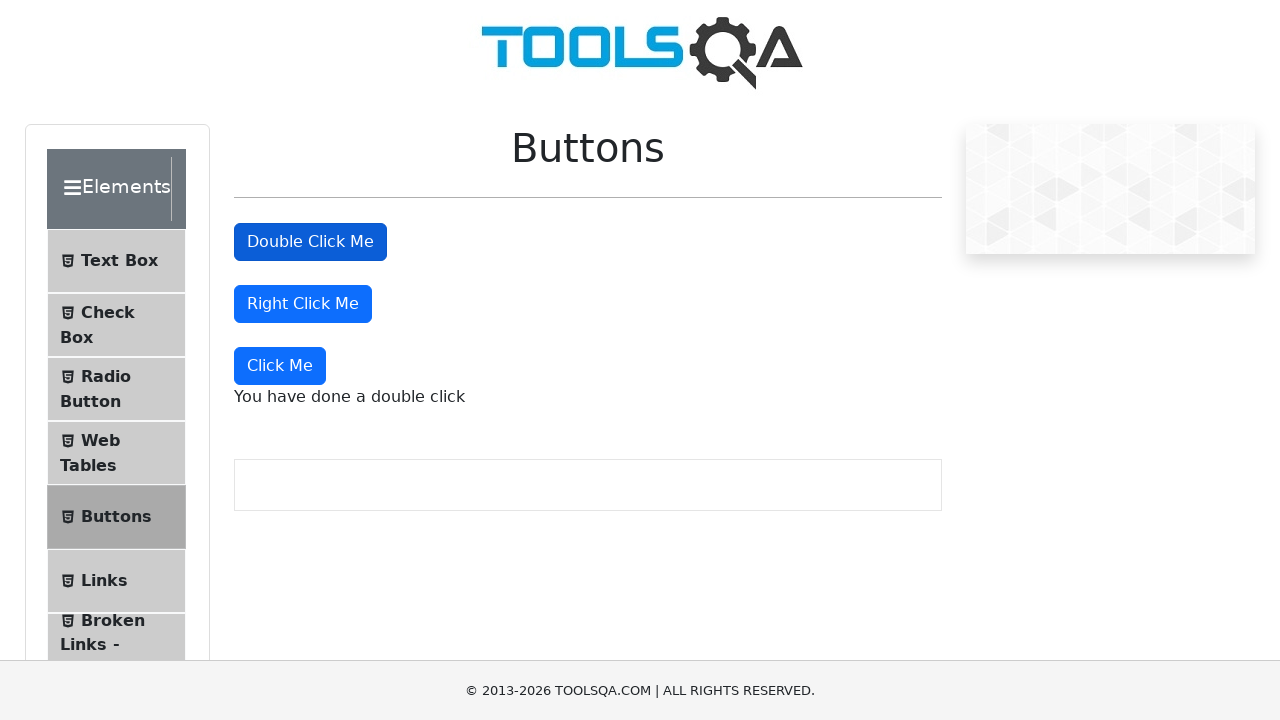

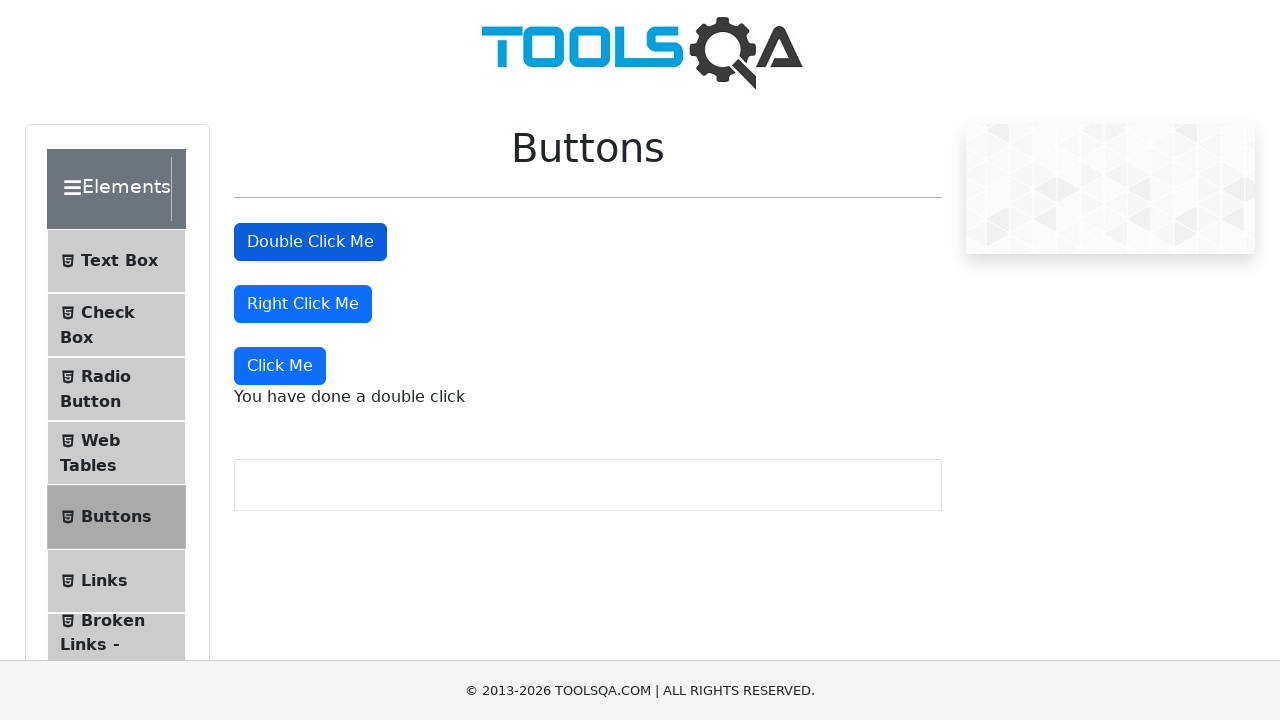